Navigates to a page, finds and clicks a mathematically calculated secret link, then fills and submits a form with personal information

Starting URL: http://suninjuly.github.io/find_link_text

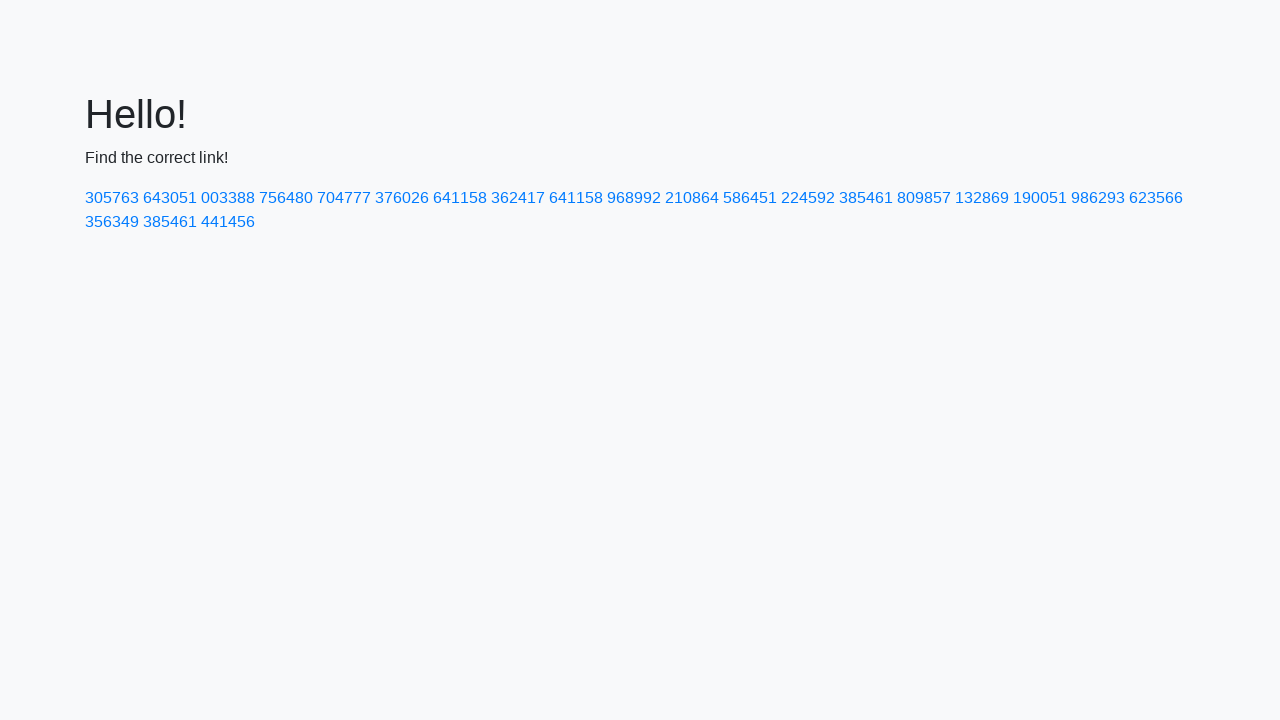

Clicked secret link with text '224592' at (808, 198) on a:has-text('224592')
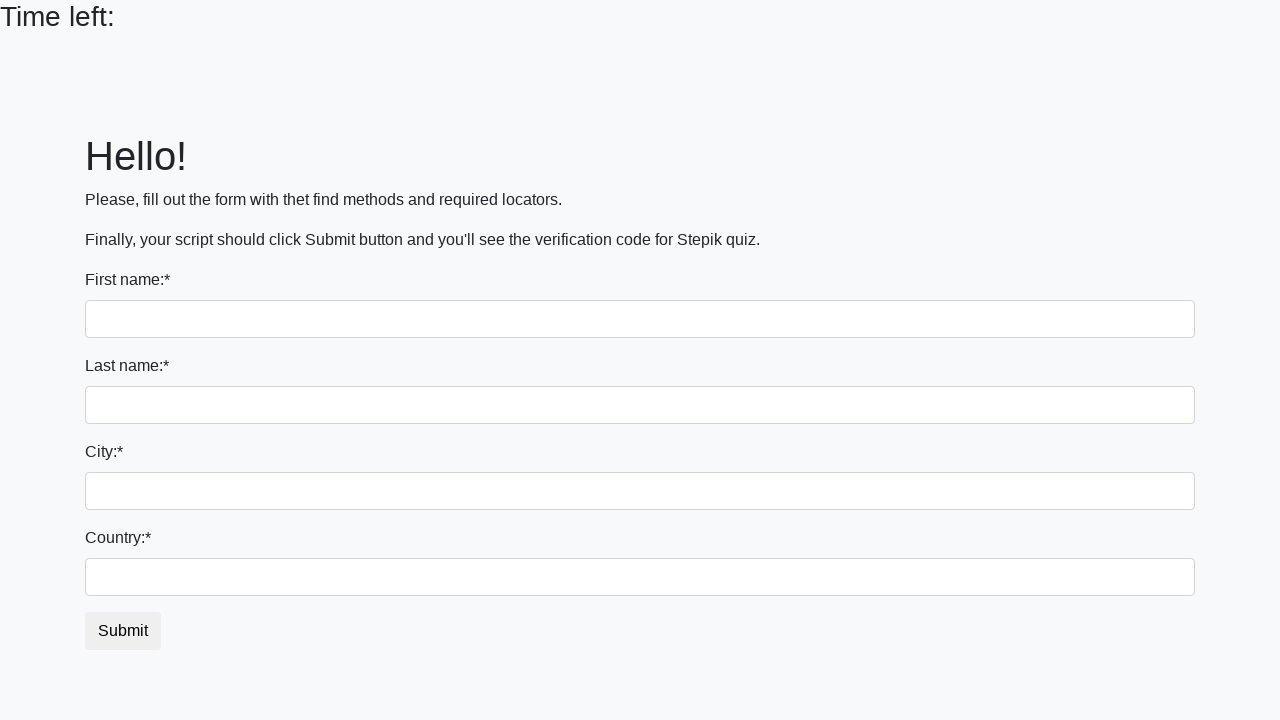

Filled first name field with 'Ivan' on input:first-of-type
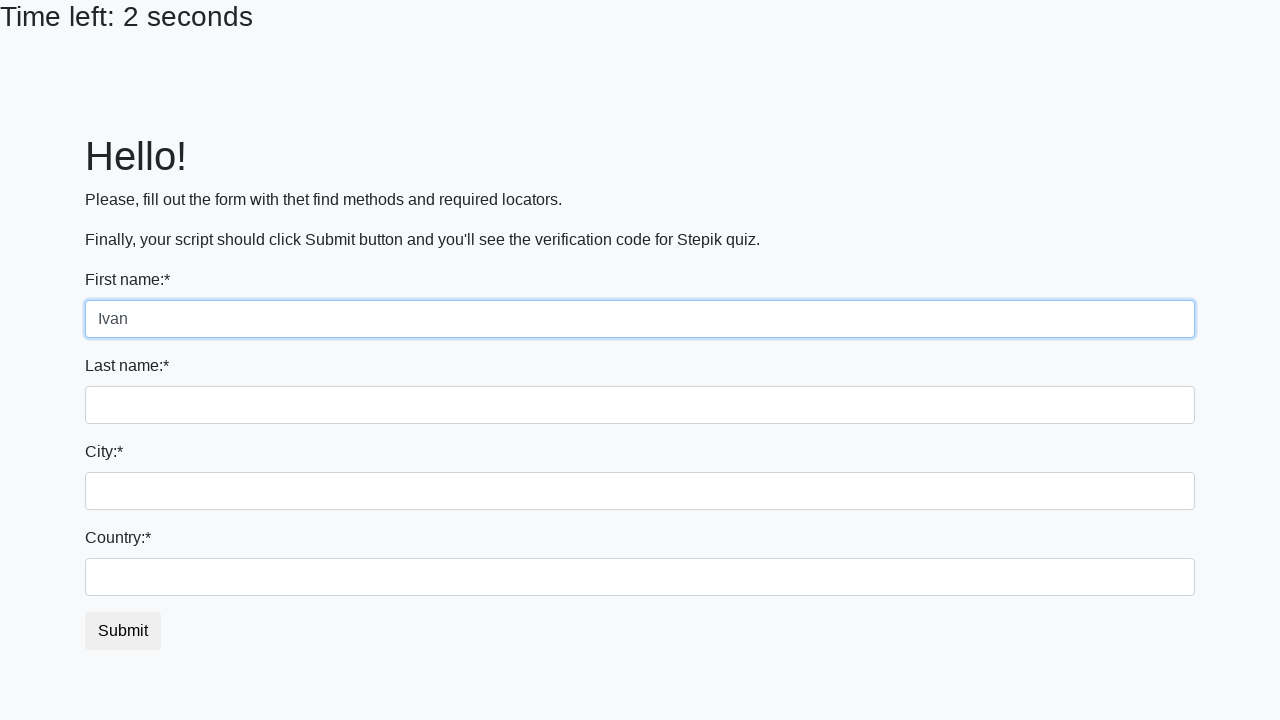

Filled last name field with 'Petrov' on input[name='last_name']
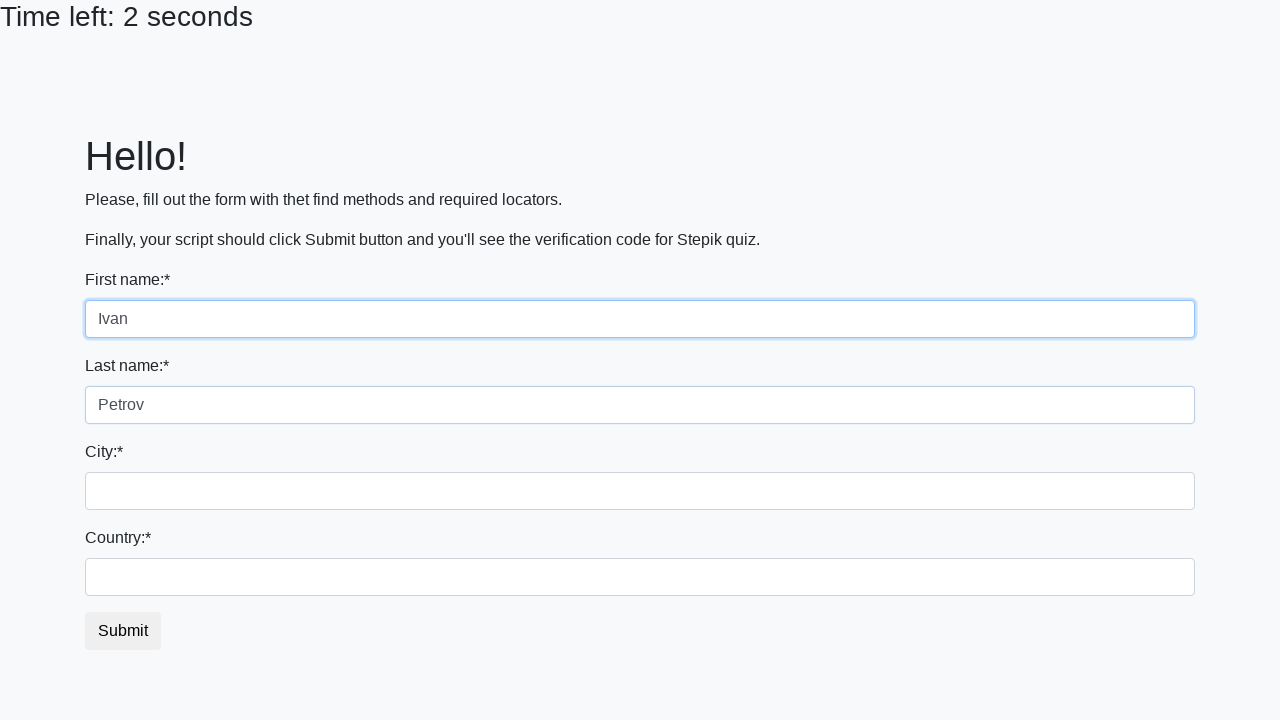

Filled city field with 'Smolensk' on .city.form-control
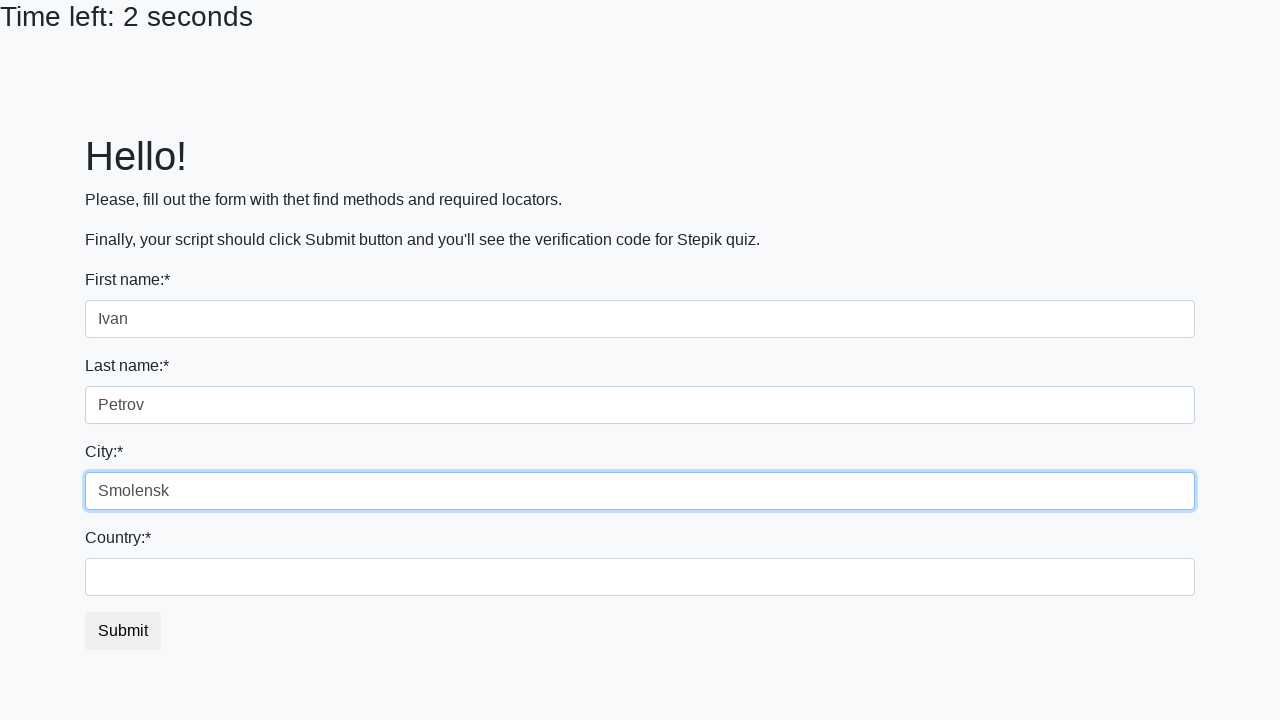

Filled country field with 'Russia' on #country
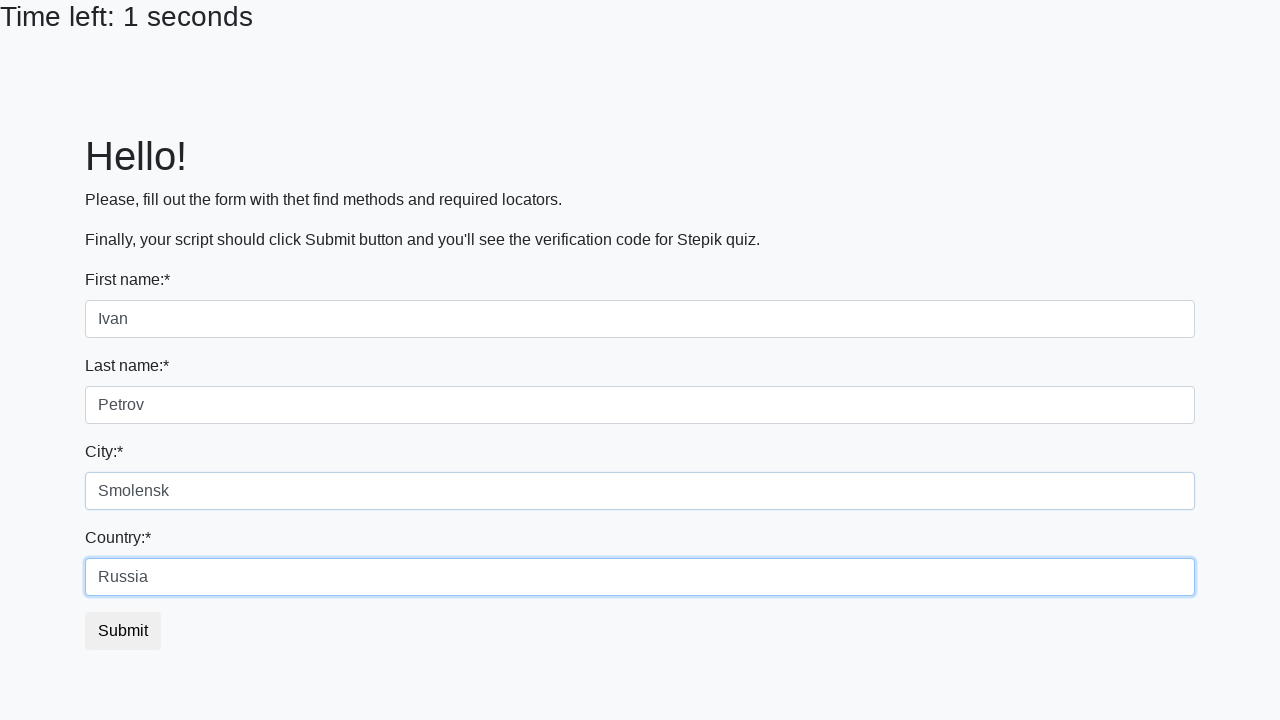

Clicked form submit button at (123, 631) on button.btn-default
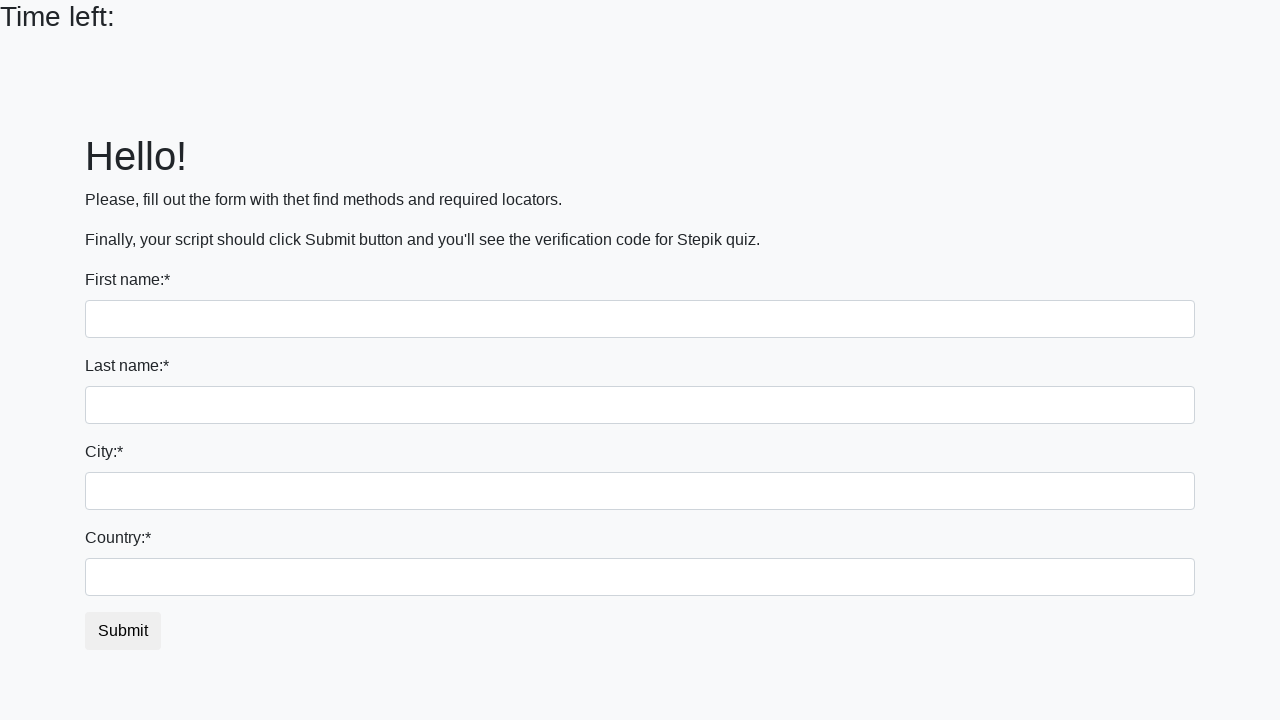

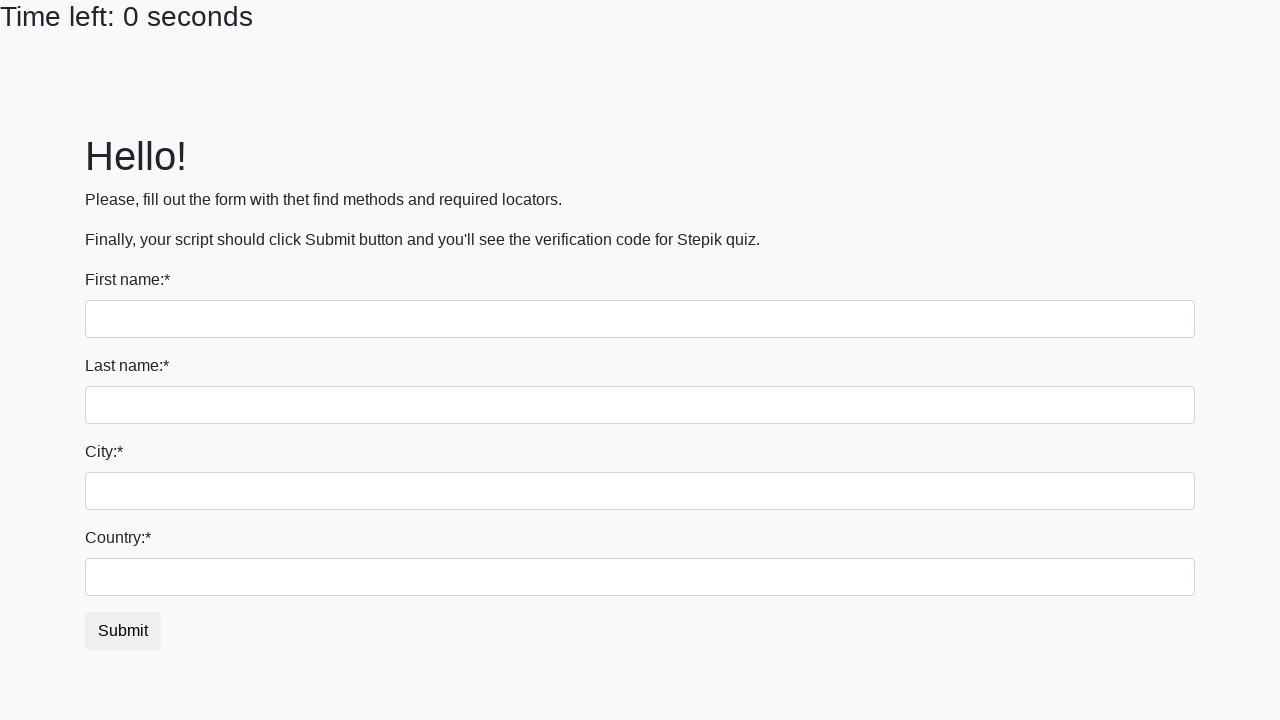